Navigates to Browse Languages, clicks on letter M, and verifies that creator Brenton Bostick with date and comment count is displayed.

Starting URL: http://www.99-bottles-of-beer.net/

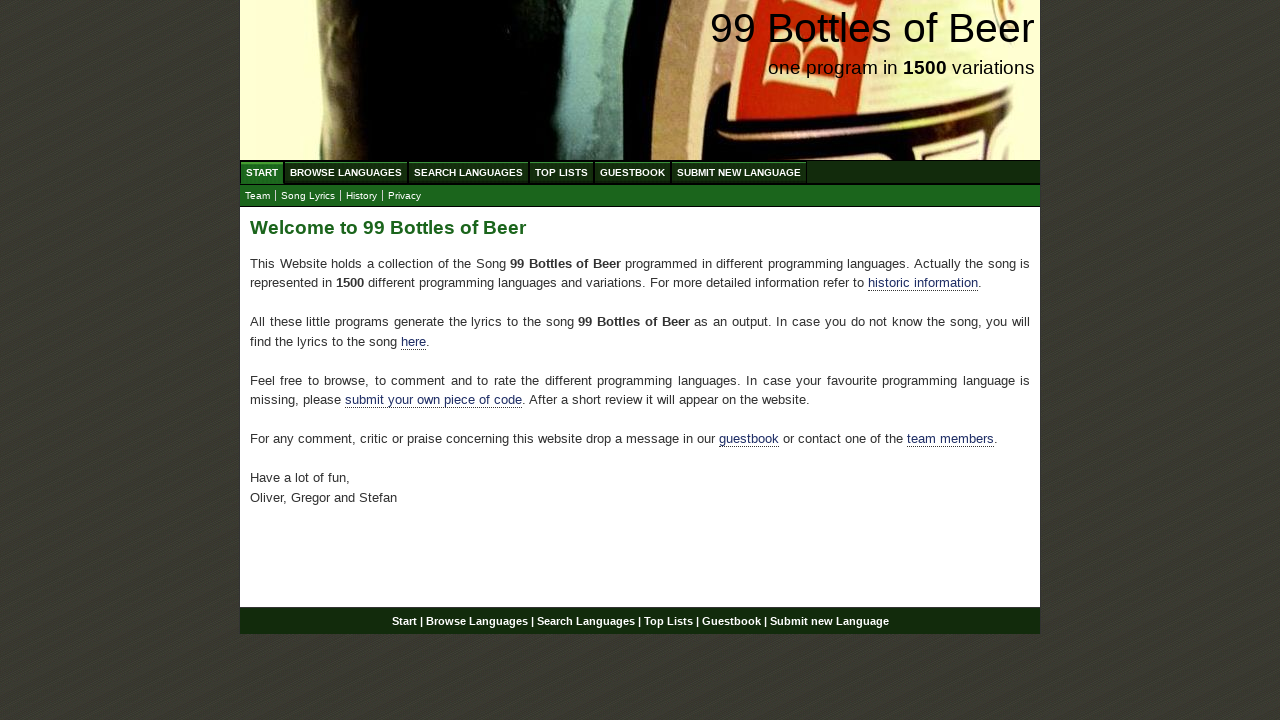

Clicked on Browse Languages link at (346, 172) on xpath=//ul[@id='menu']/li/a[@href='/abc.html']
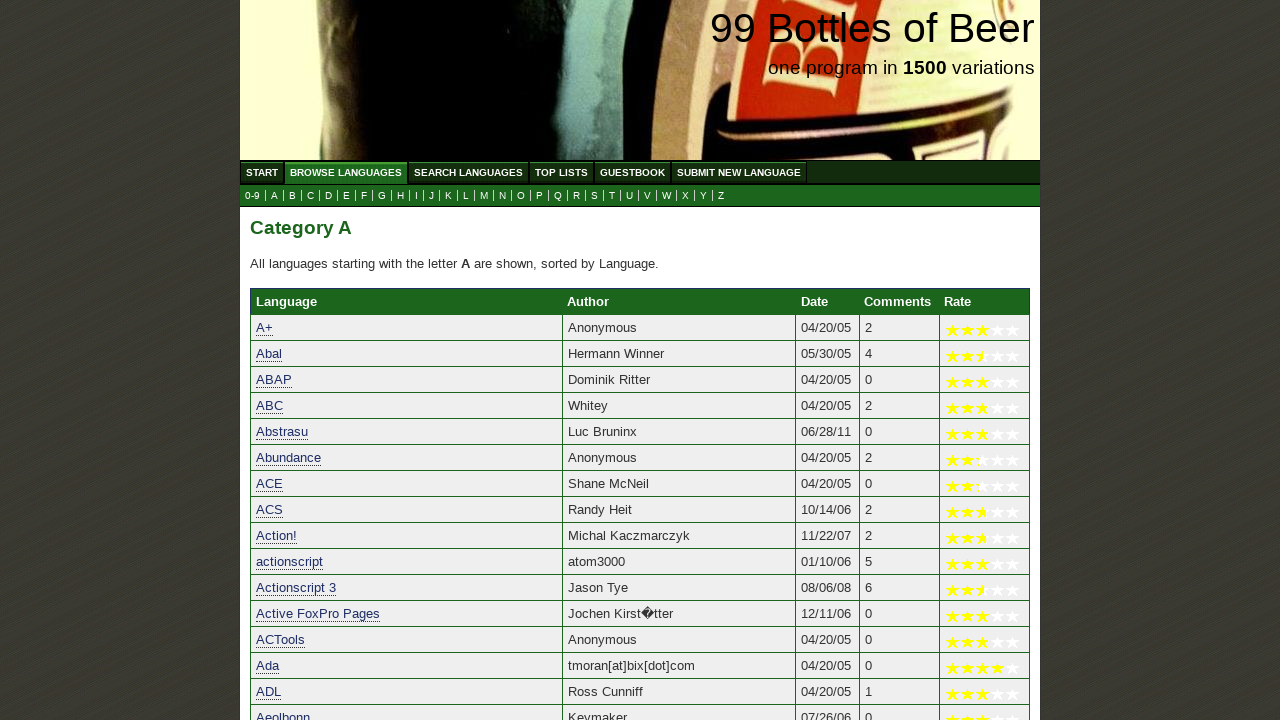

Clicked on letter M link at (484, 196) on xpath=//ul[@id='submenu']/li/a[@href='m.html']
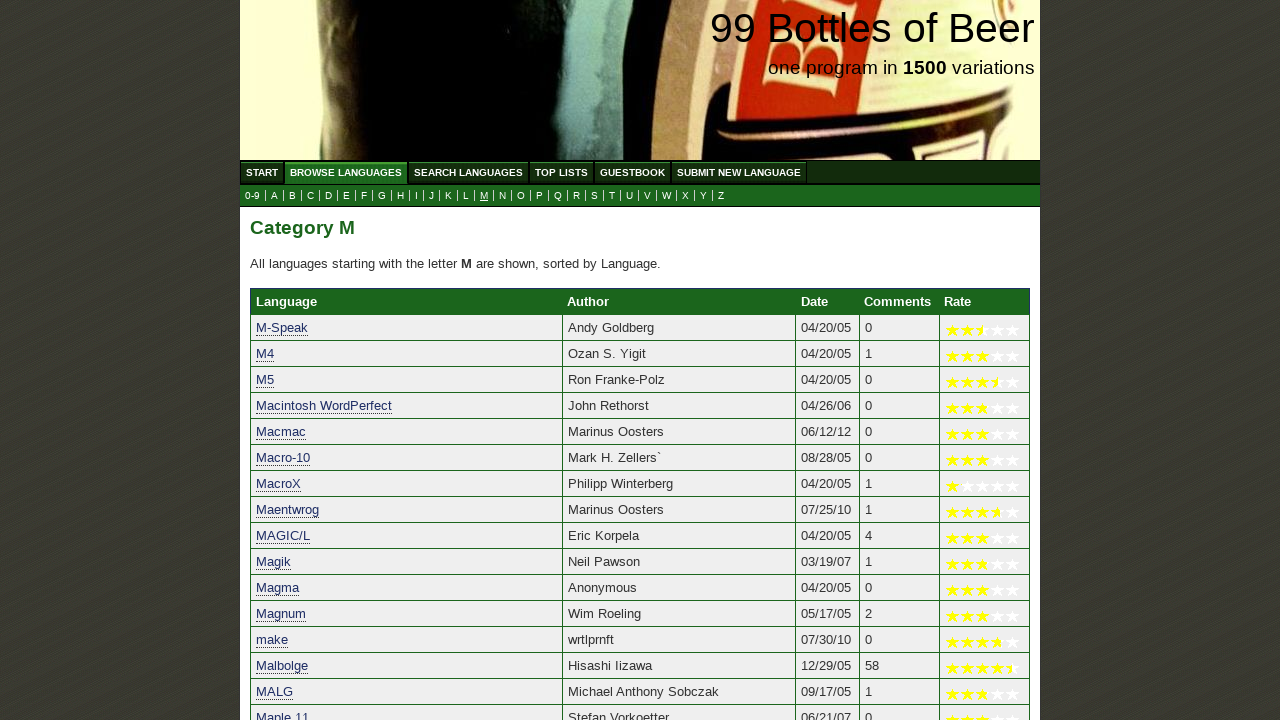

Verified creator Brenton Bostick with date and comment count is displayed
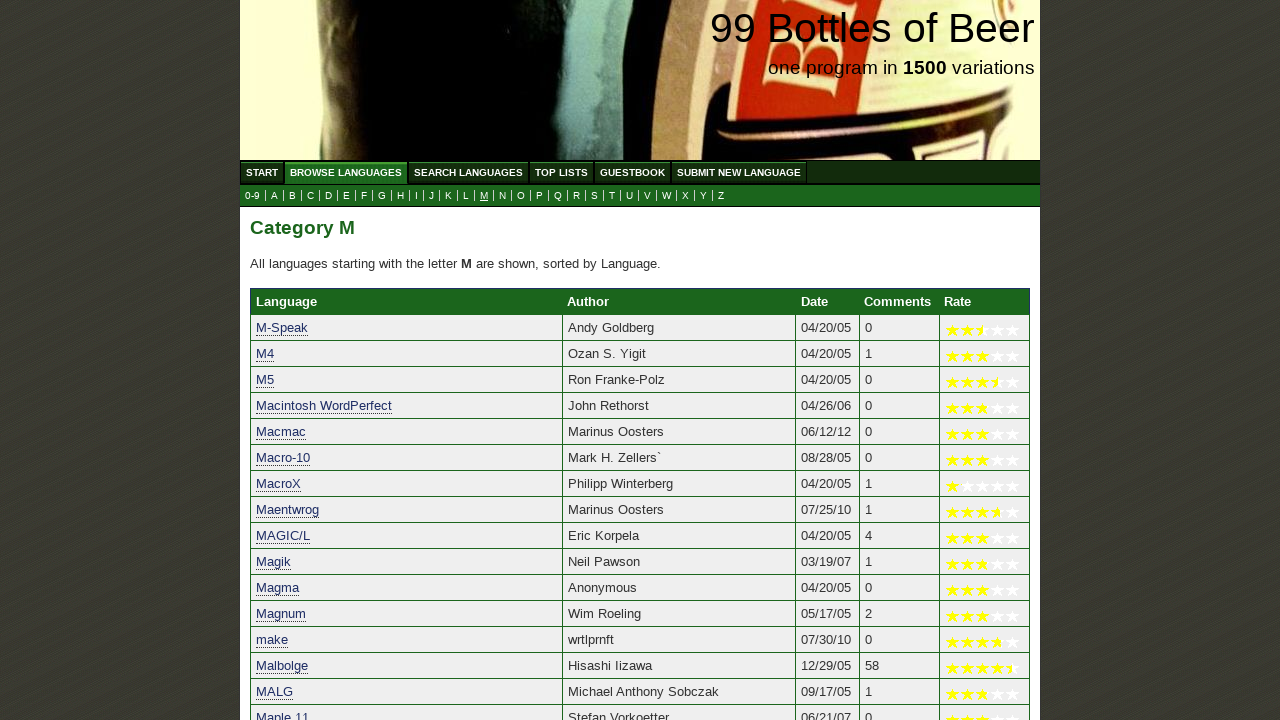

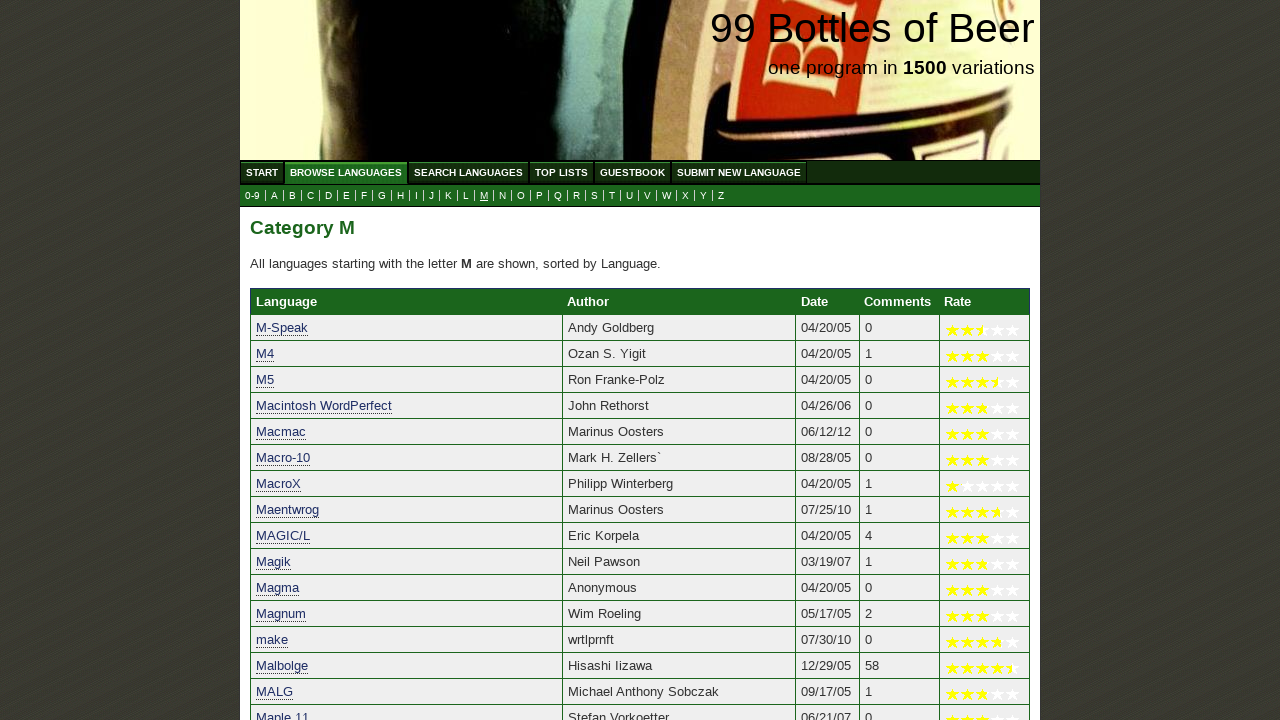